Navigates to the Automation Exercise website and retrieves basic page information including title, URL, and page source

Starting URL: https://automationexercise.com/

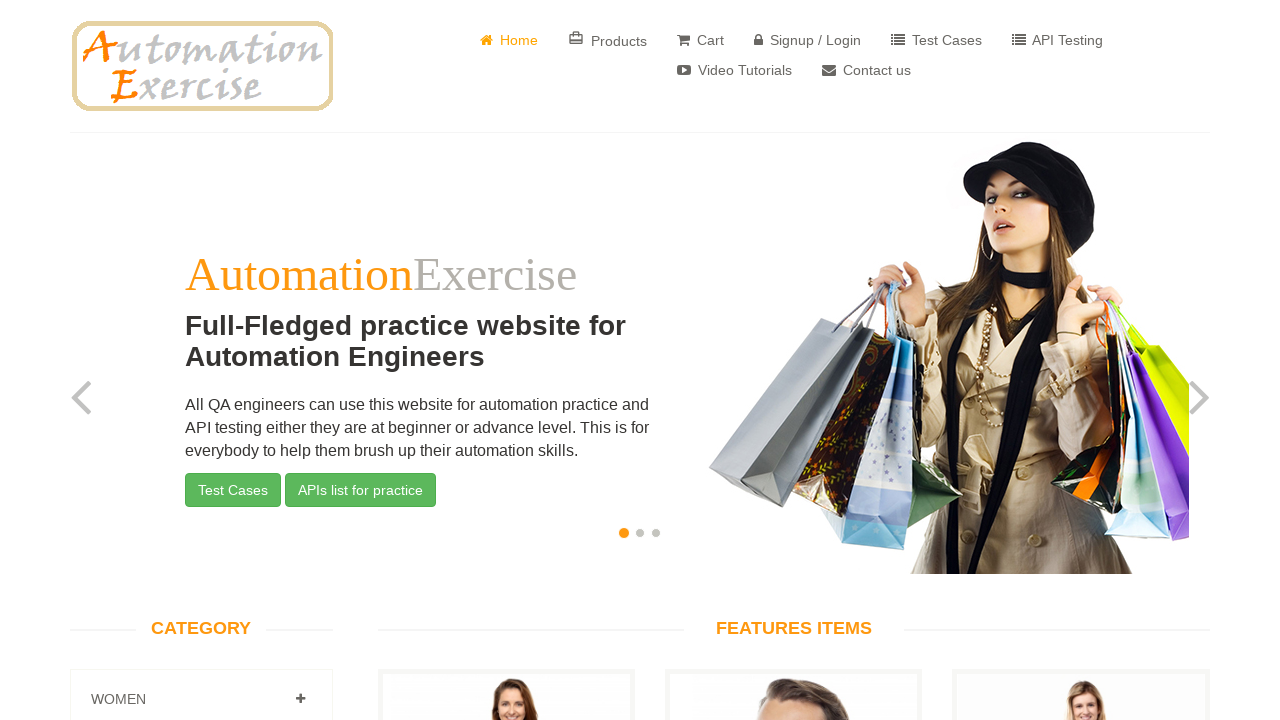

Retrieved page title
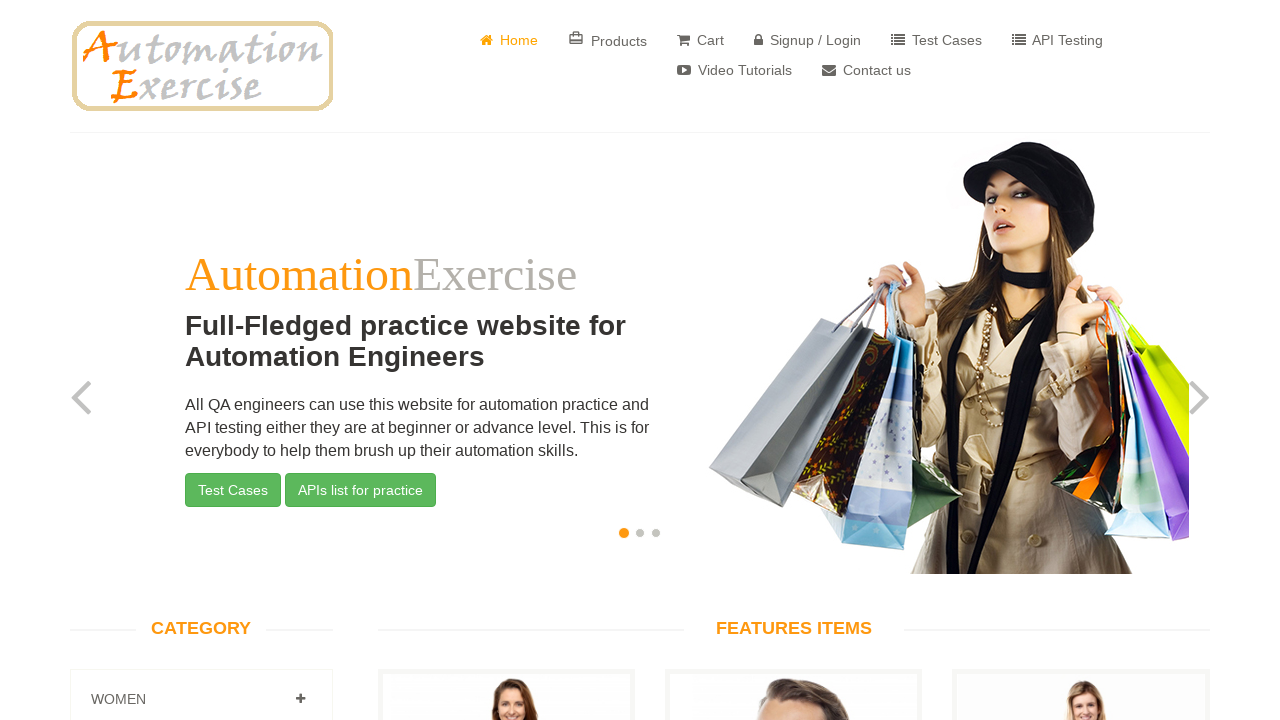

Retrieved current URL
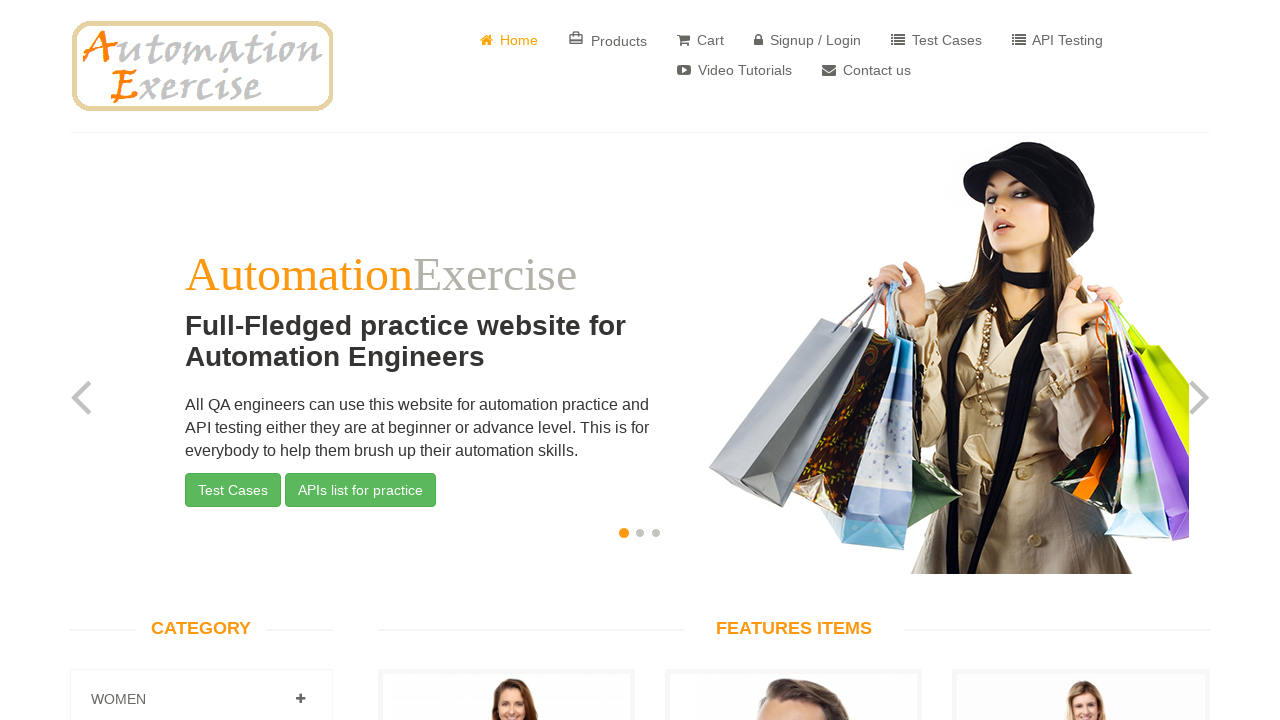

Retrieved page source code
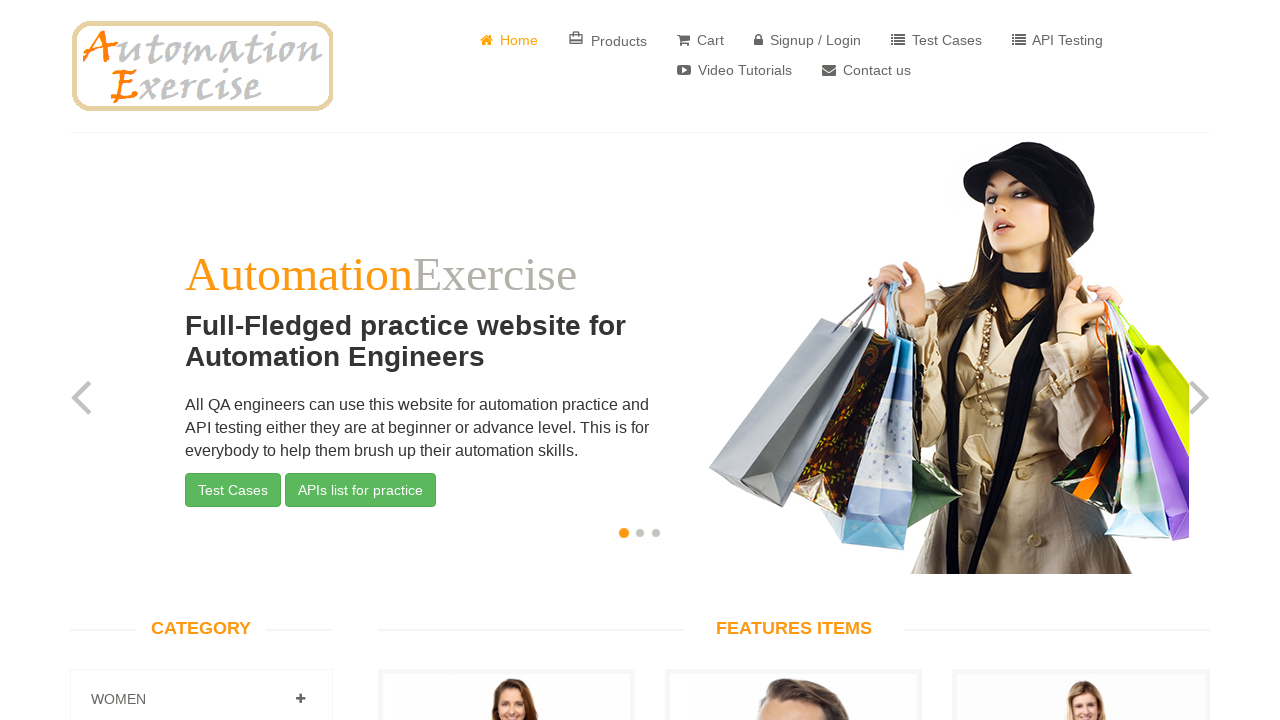

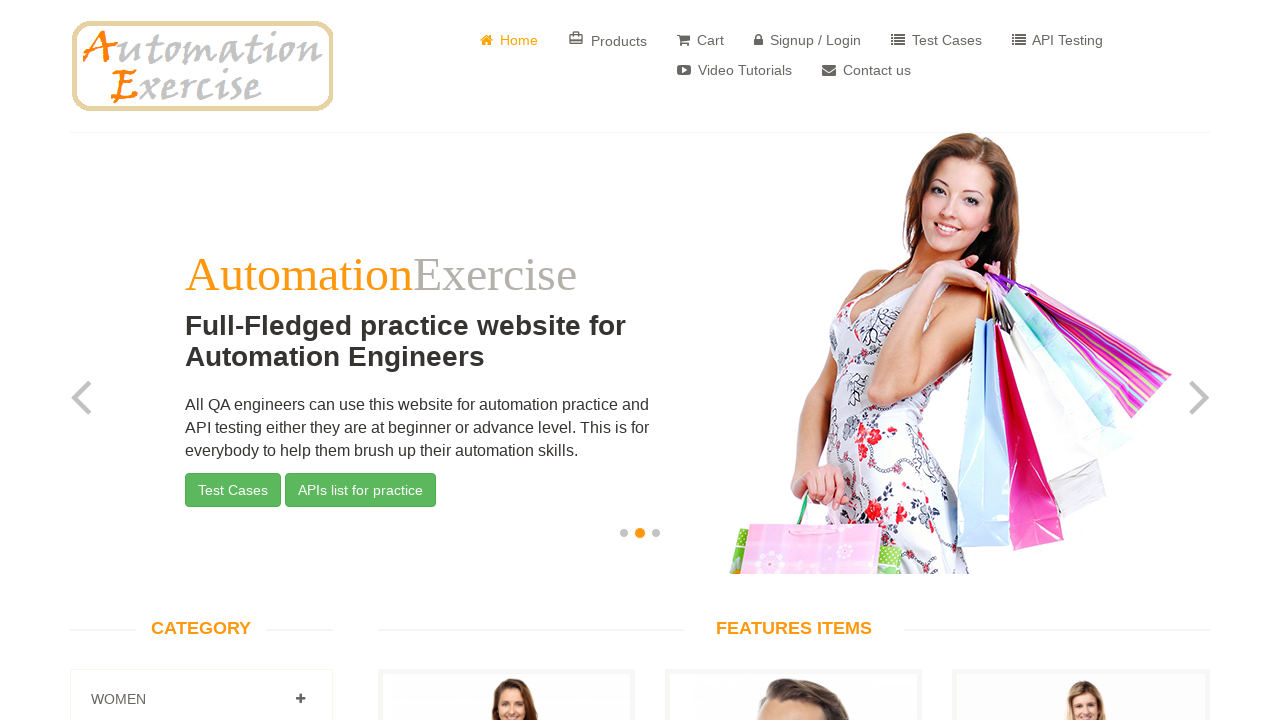